Tests activating all completed tasks using toggle-all button

Starting URL: https://todomvc4tasj.herokuapp.com/

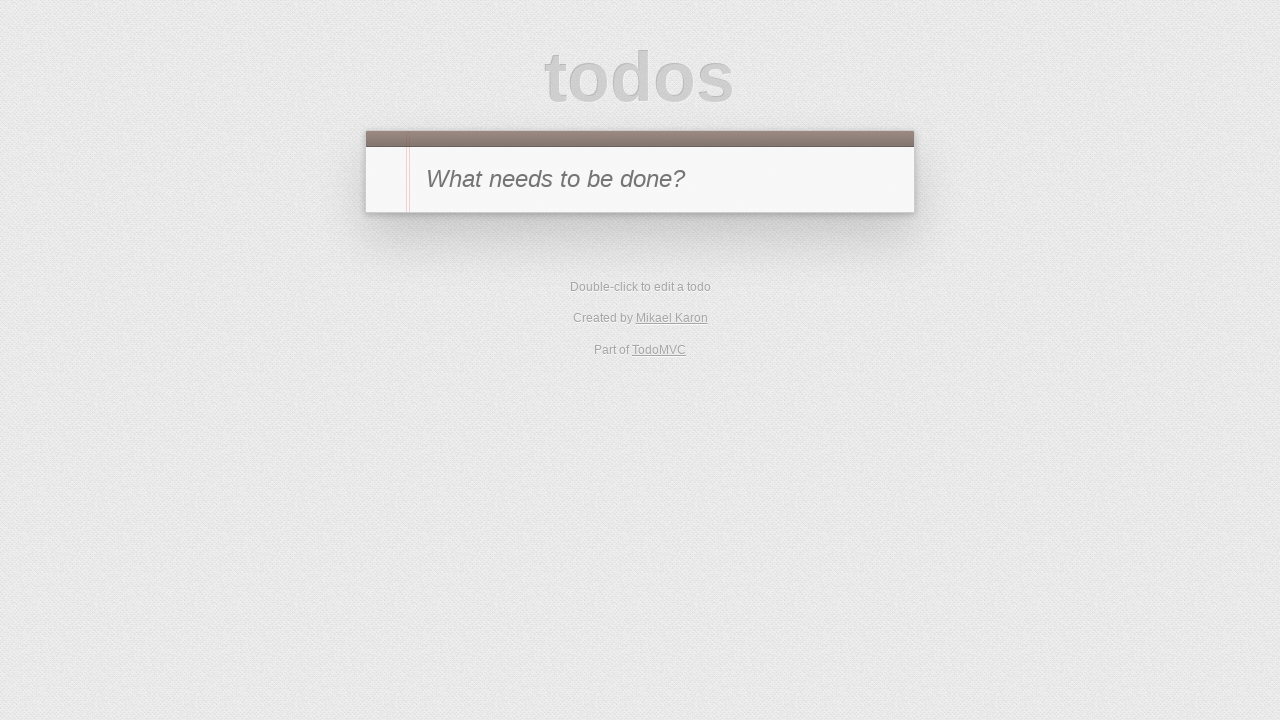

Set up two completed tasks in localStorage
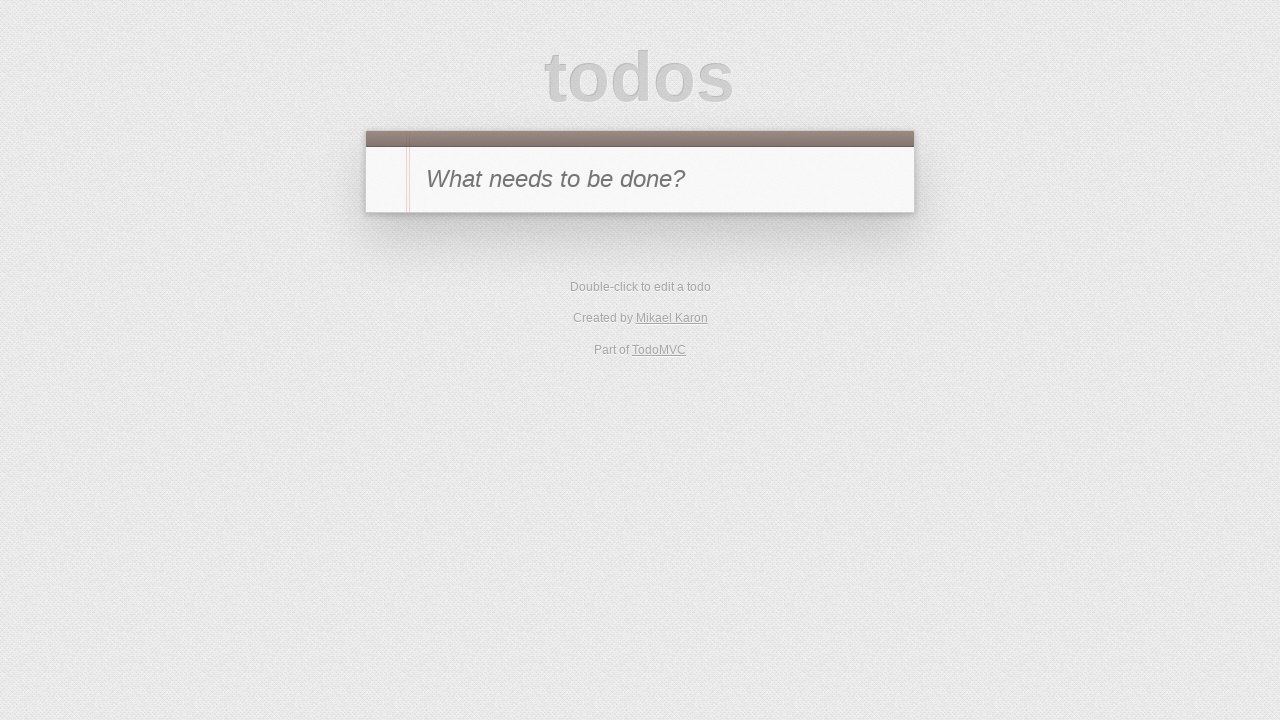

Reloaded page to load tasks from localStorage
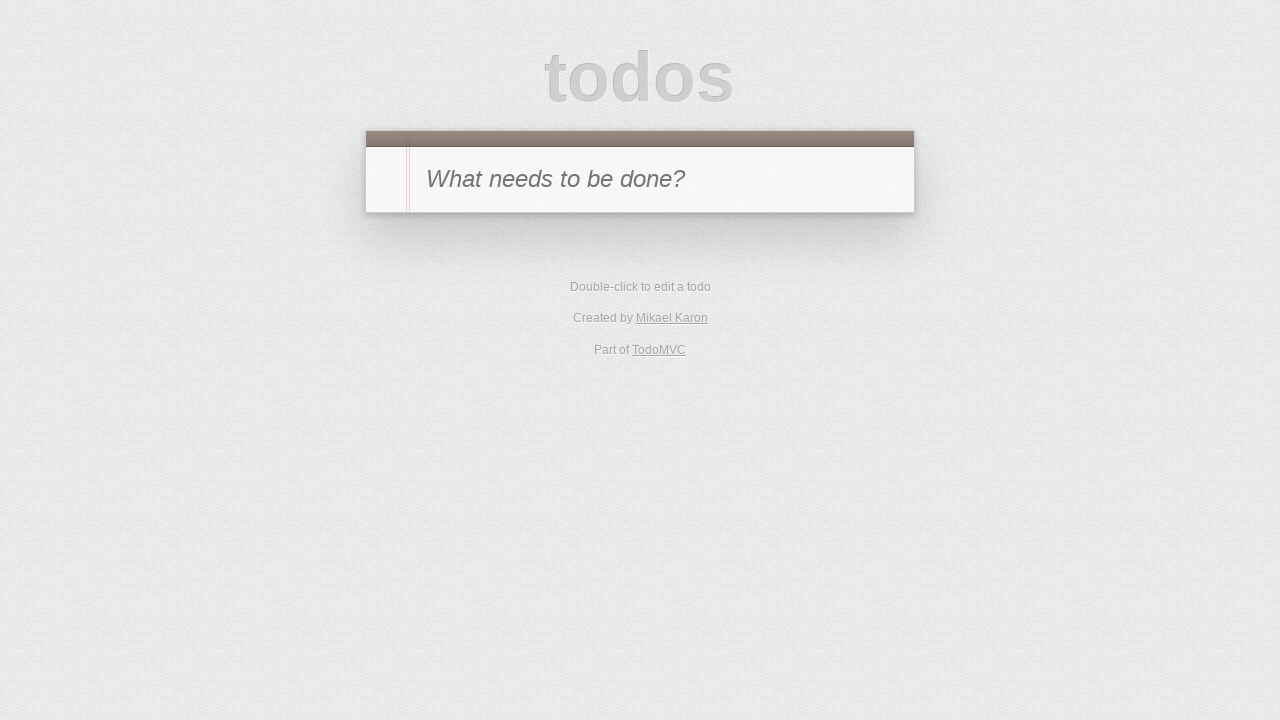

Clicked toggle-all button to activate all tasks at (388, 180) on #toggle-all
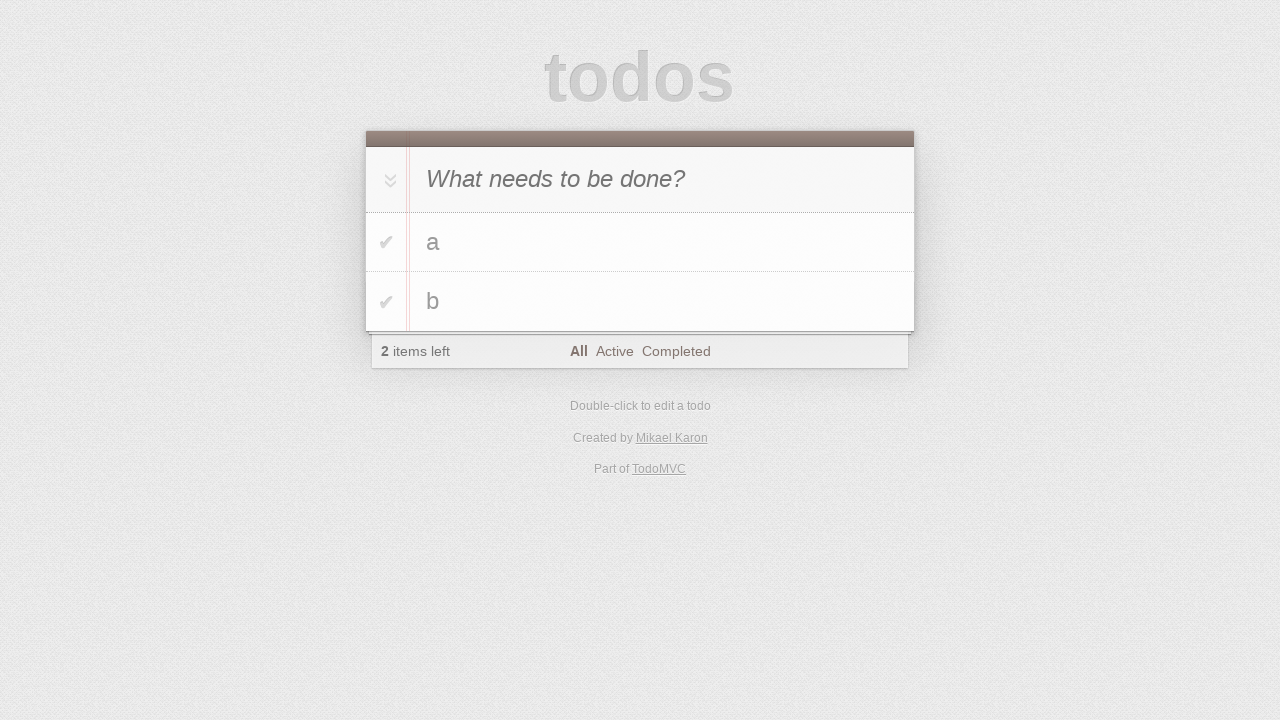

Verified todo count shows 2 items remaining
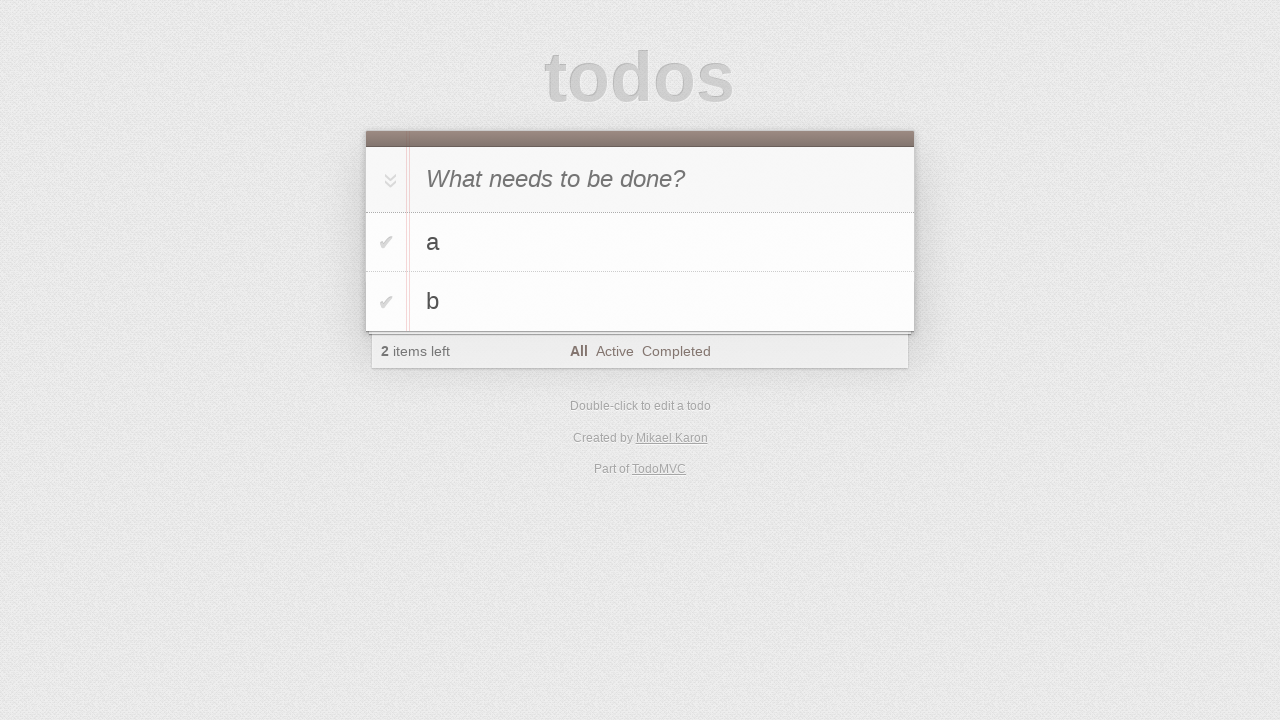

Clicked Active filter to view active tasks at (614, 351) on text=Active
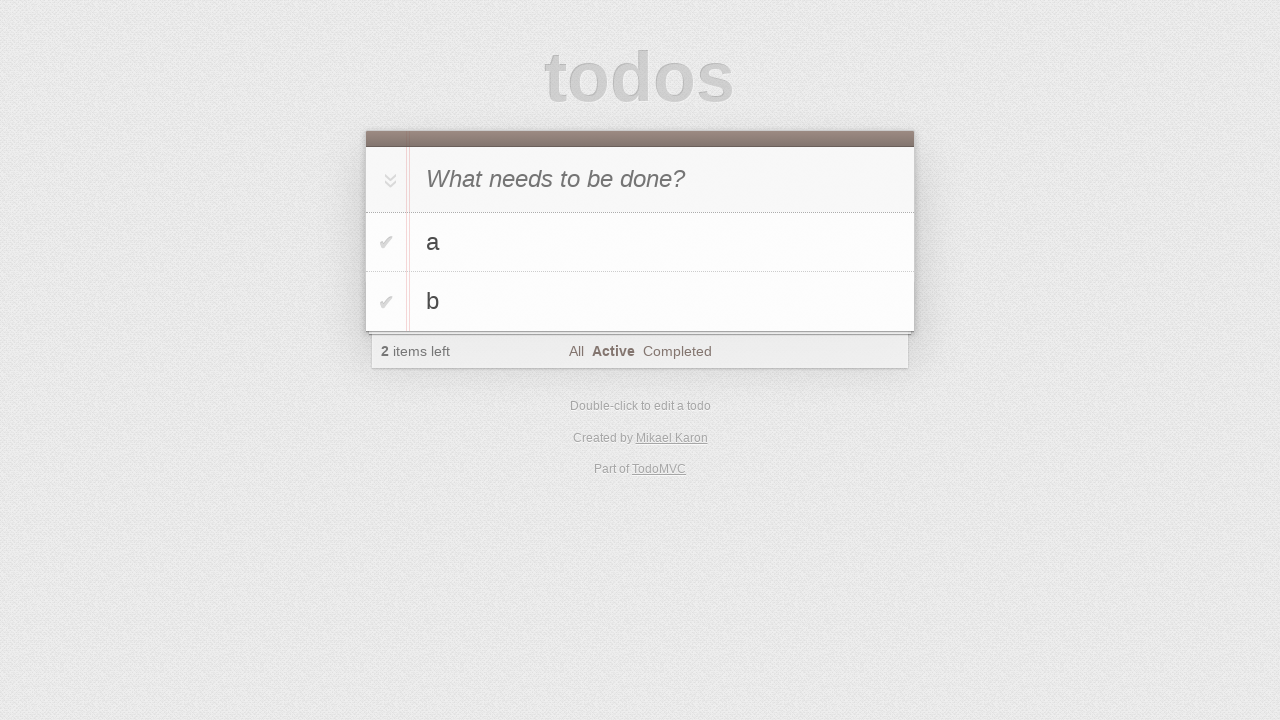

Verified 2 active tasks are visible in the list
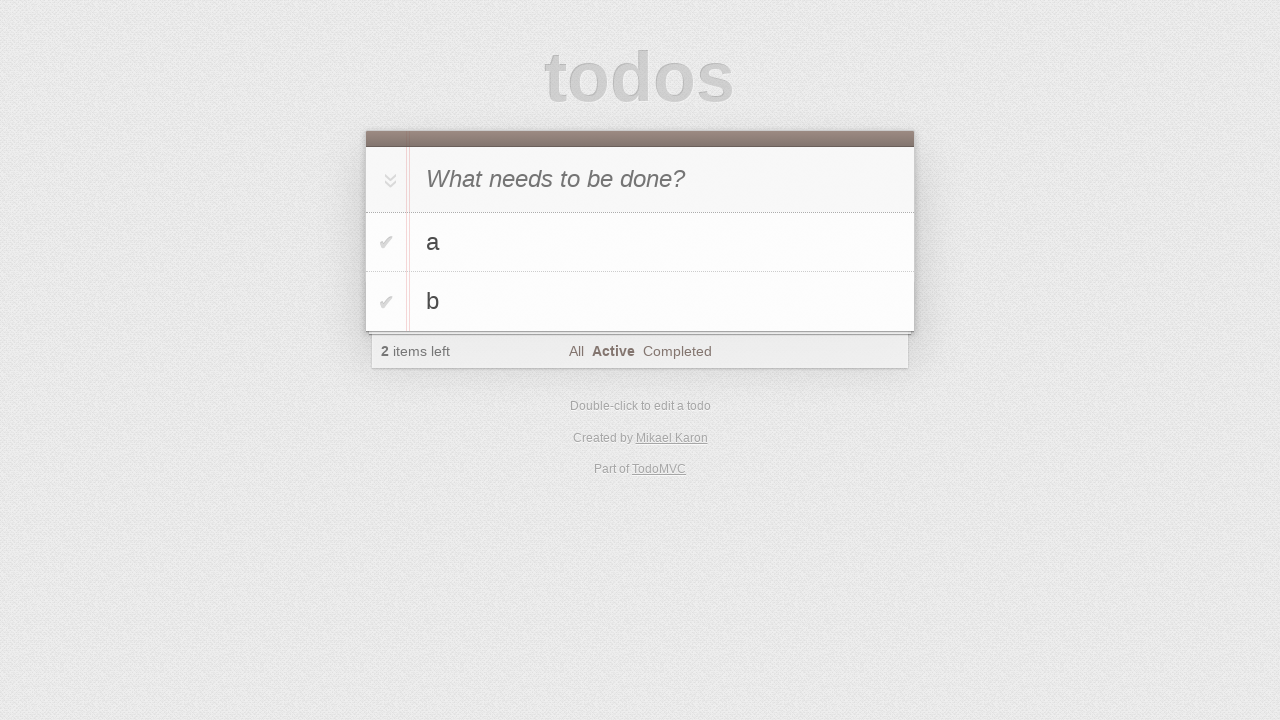

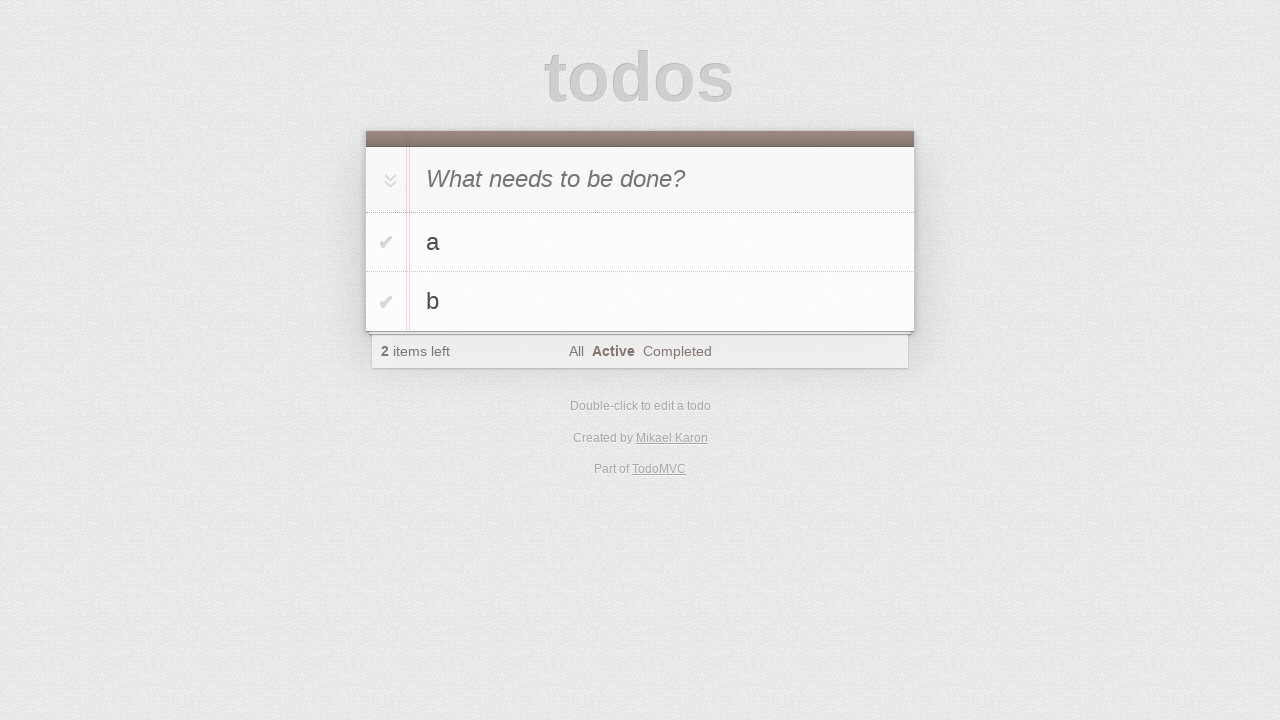